Tests radio button selection by clicking on blue color option and basketball sport option

Starting URL: https://practice.expandtesting.com/radio-buttons

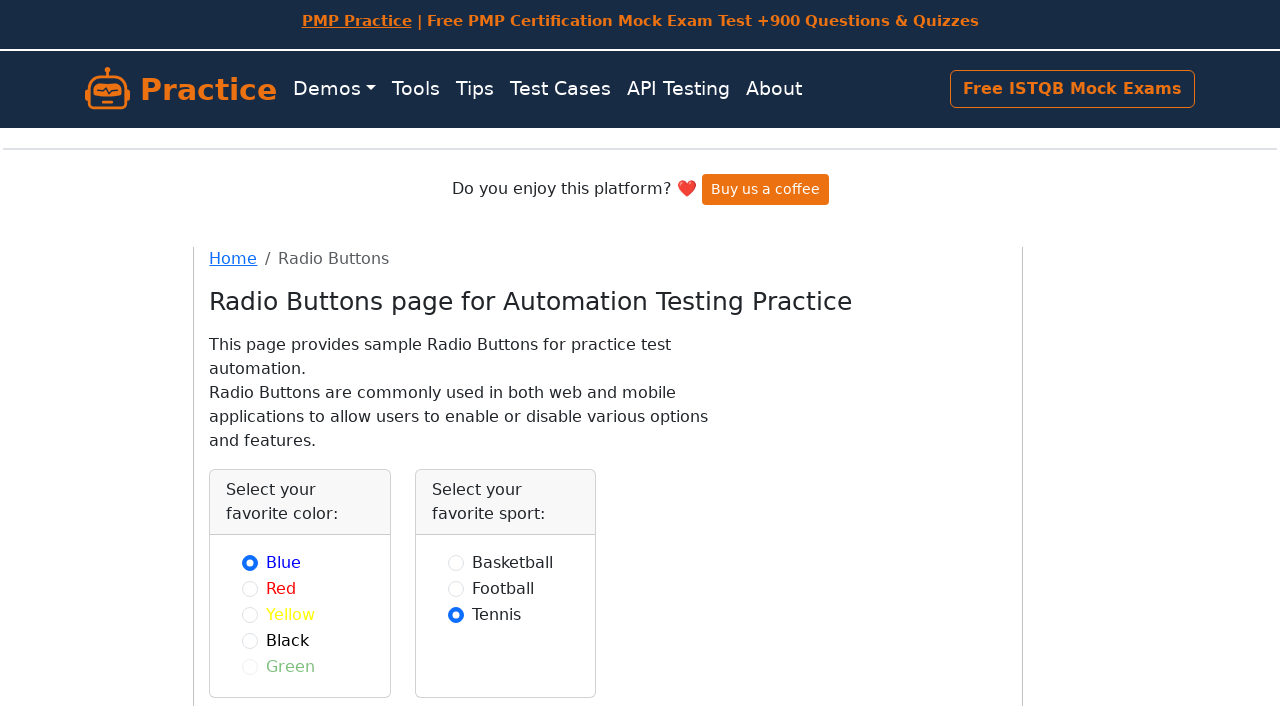

Clicked on blue color radio button at (250, 562) on input#blue
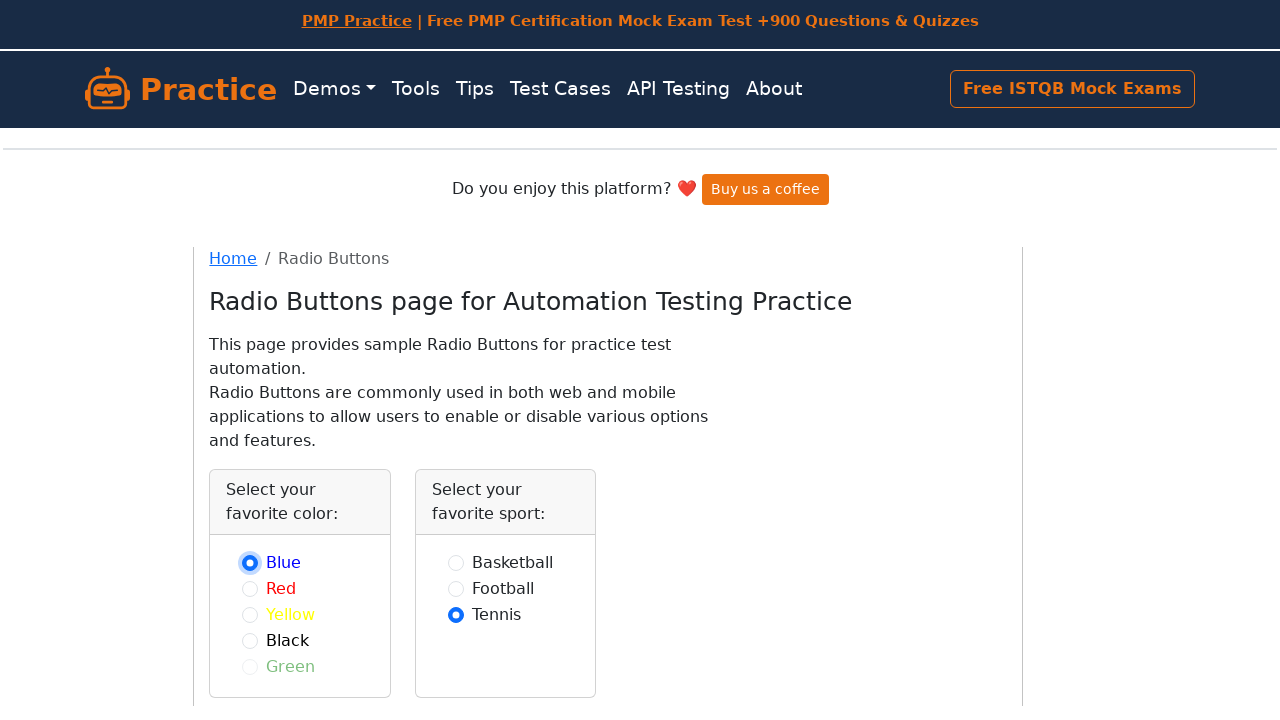

Clicked on basketball sport radio button at (456, 562) on input#basketball
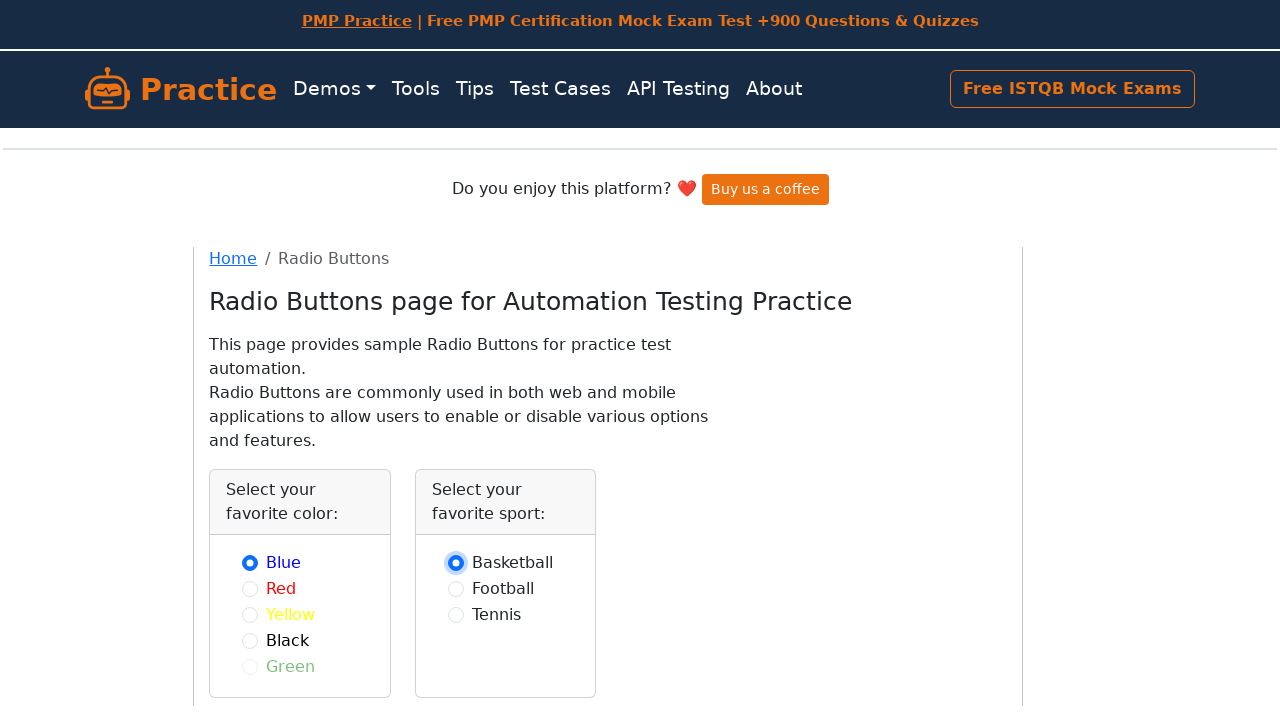

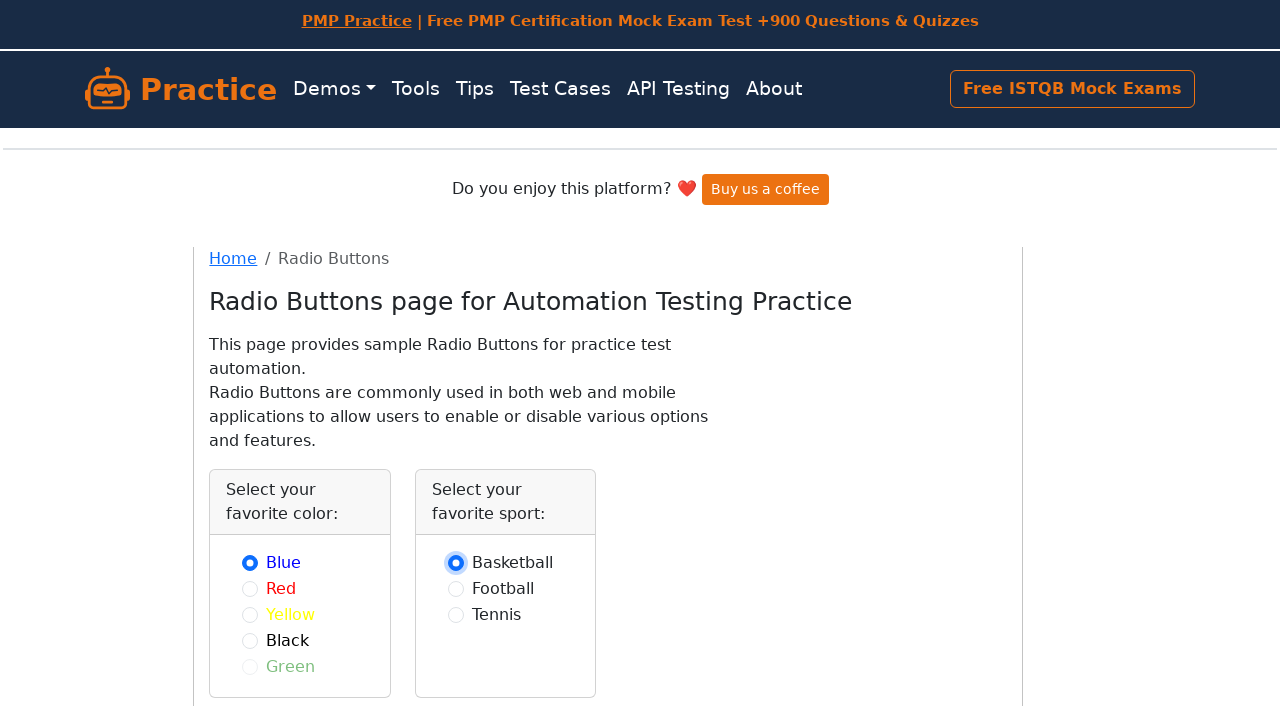